Tests calculator subtraction: enters 3.5 and 1.2, selects subtract operation, and verifies the result is 2.3

Starting URL: https://calculatorhtml.onrender.com/

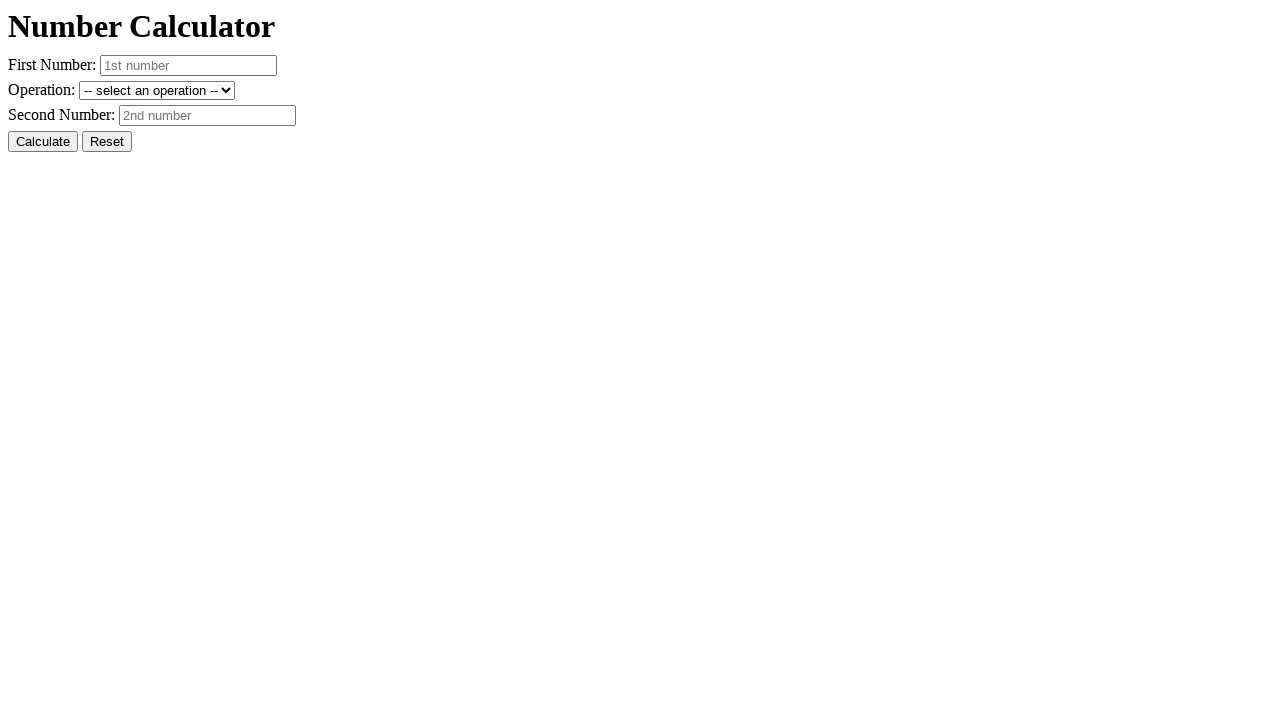

Clicked Reset button to clear previous values at (107, 142) on #resetButton
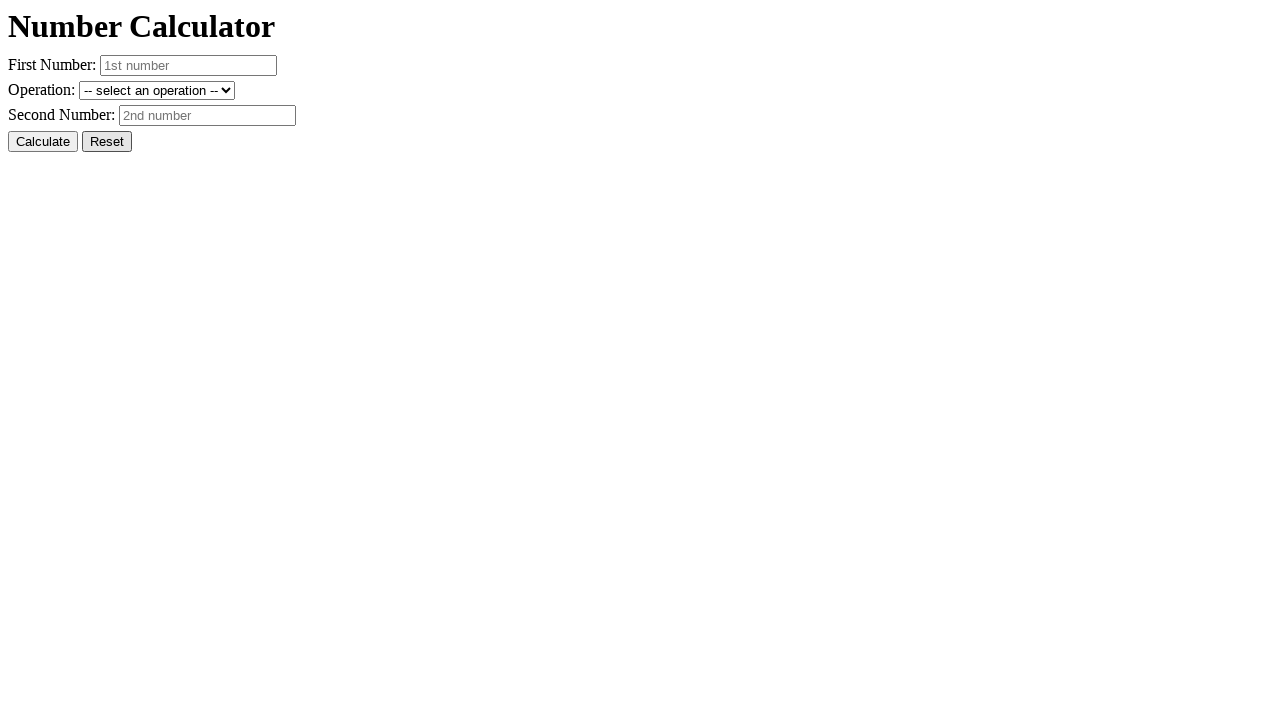

Entered first number 3.5 on #number1
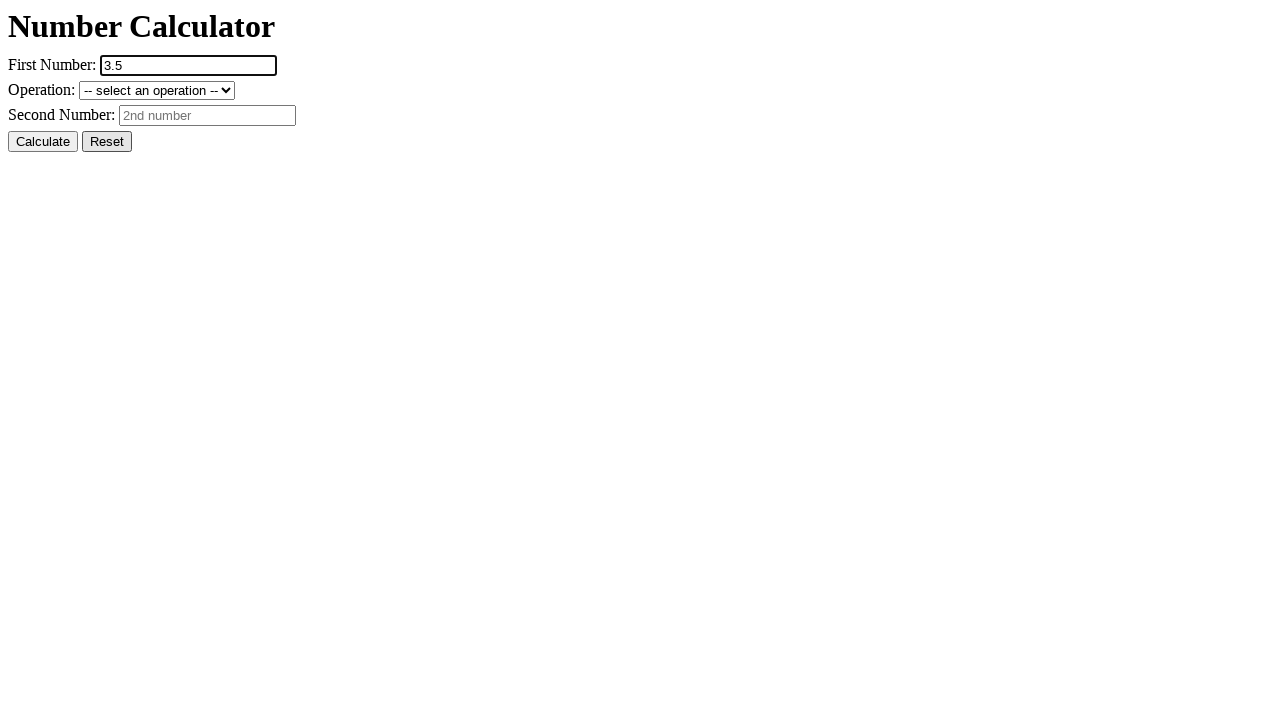

Entered second number 1.2 on #number2
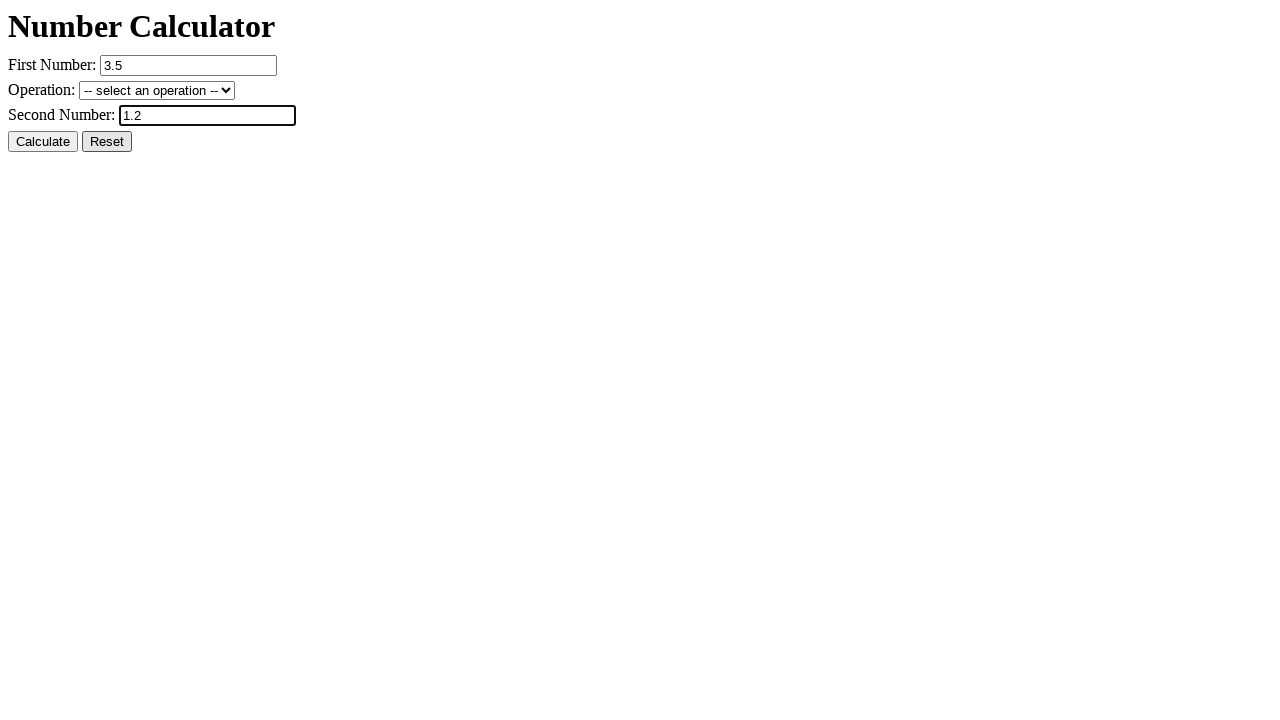

Selected subtraction operation on #operation
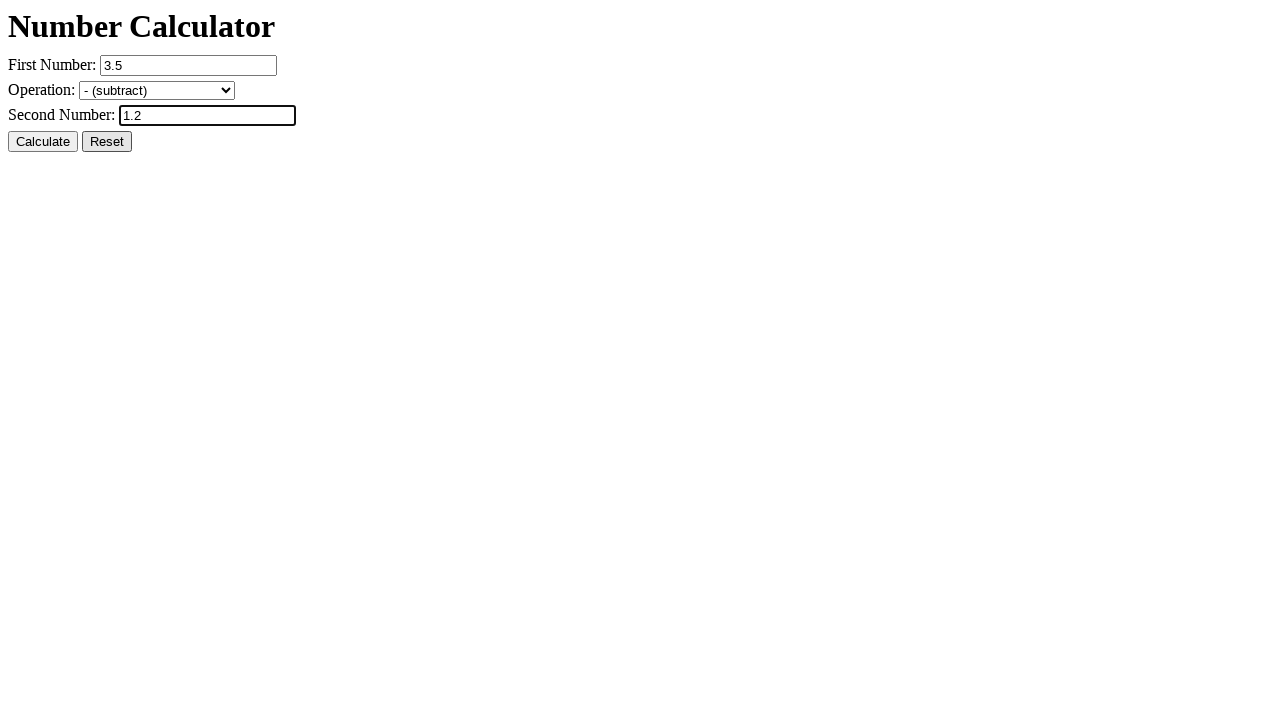

Clicked Calculate button at (43, 142) on #calcButton
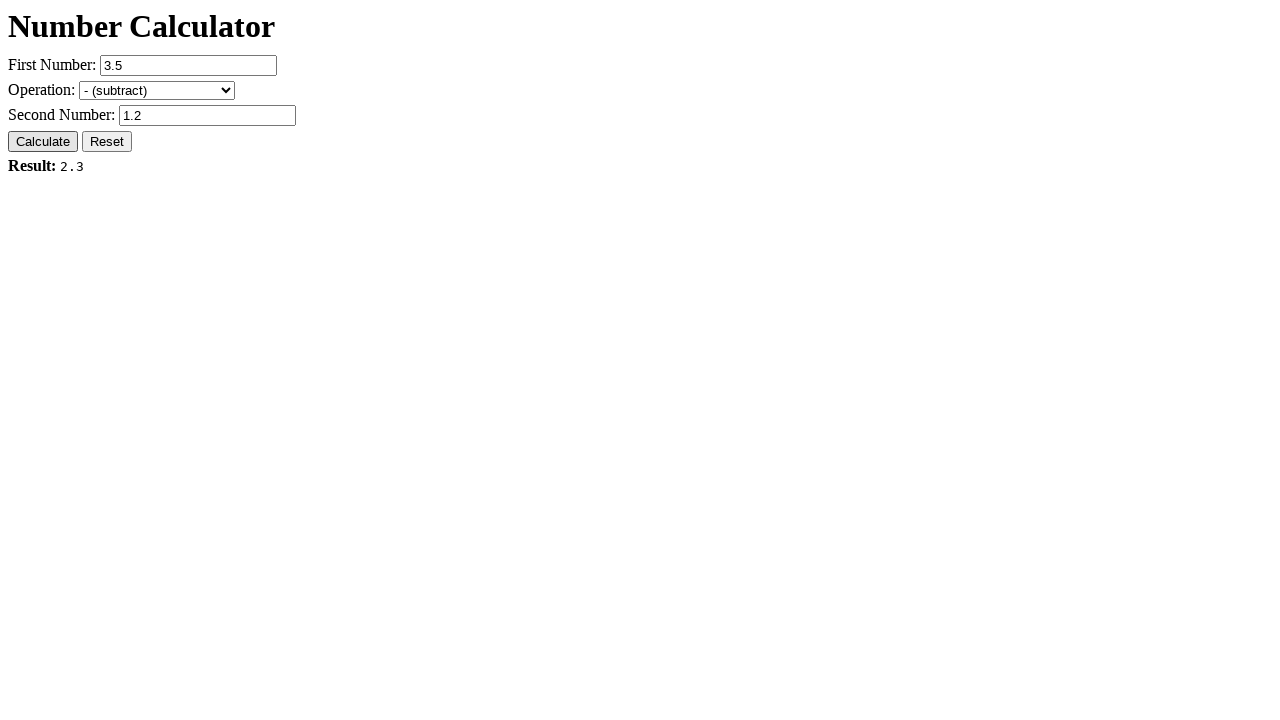

Result element loaded and verified
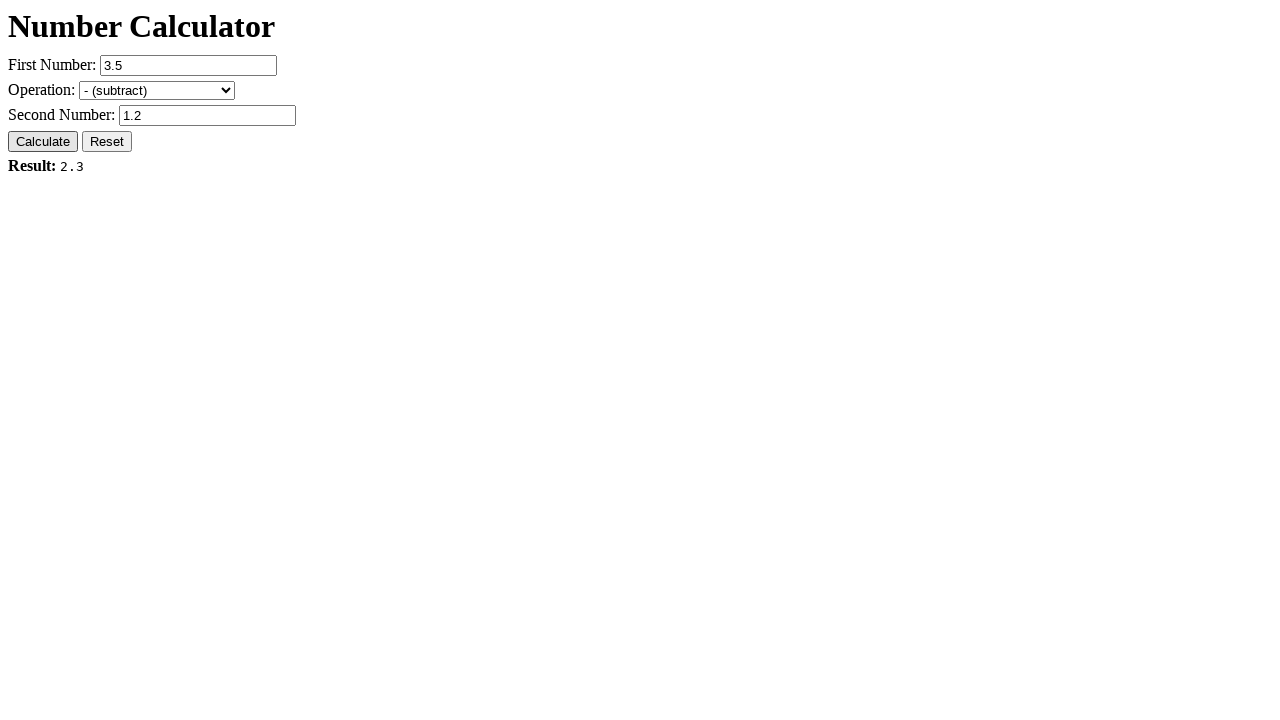

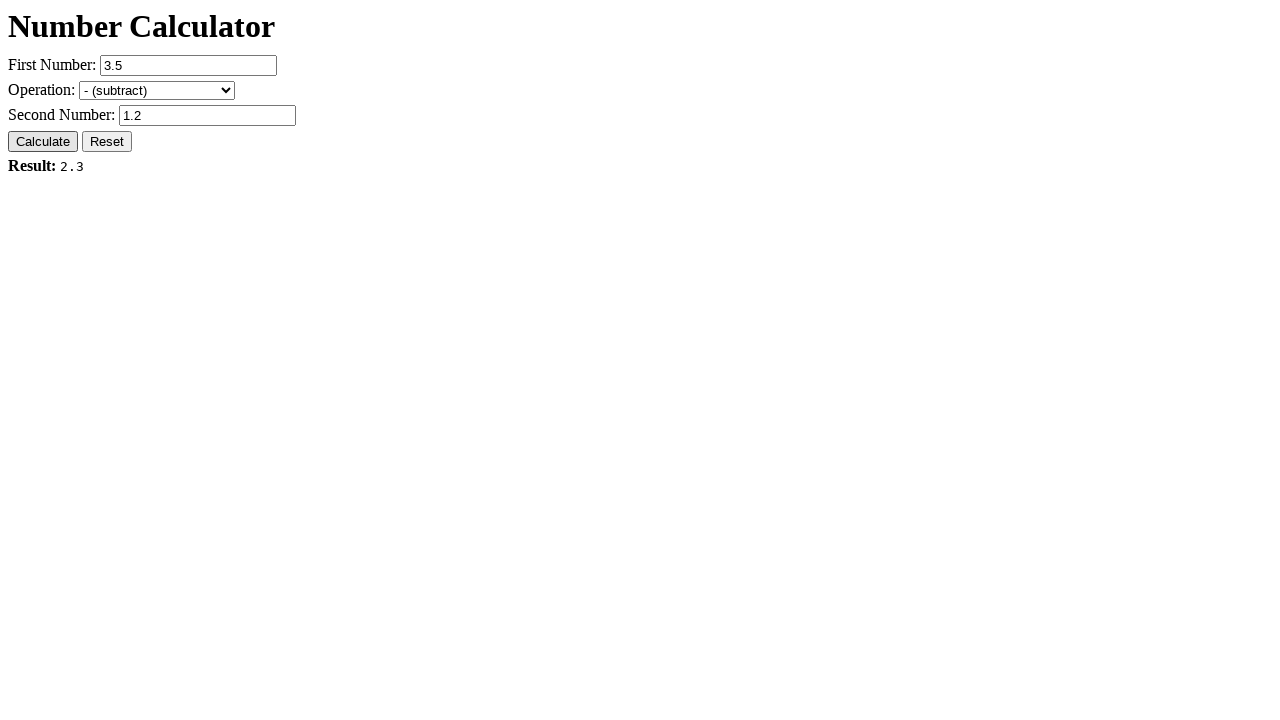